Tests handling a JavaScript prompt by entering text and accepting it

Starting URL: https://automationfc.github.io/basic-form/index.html

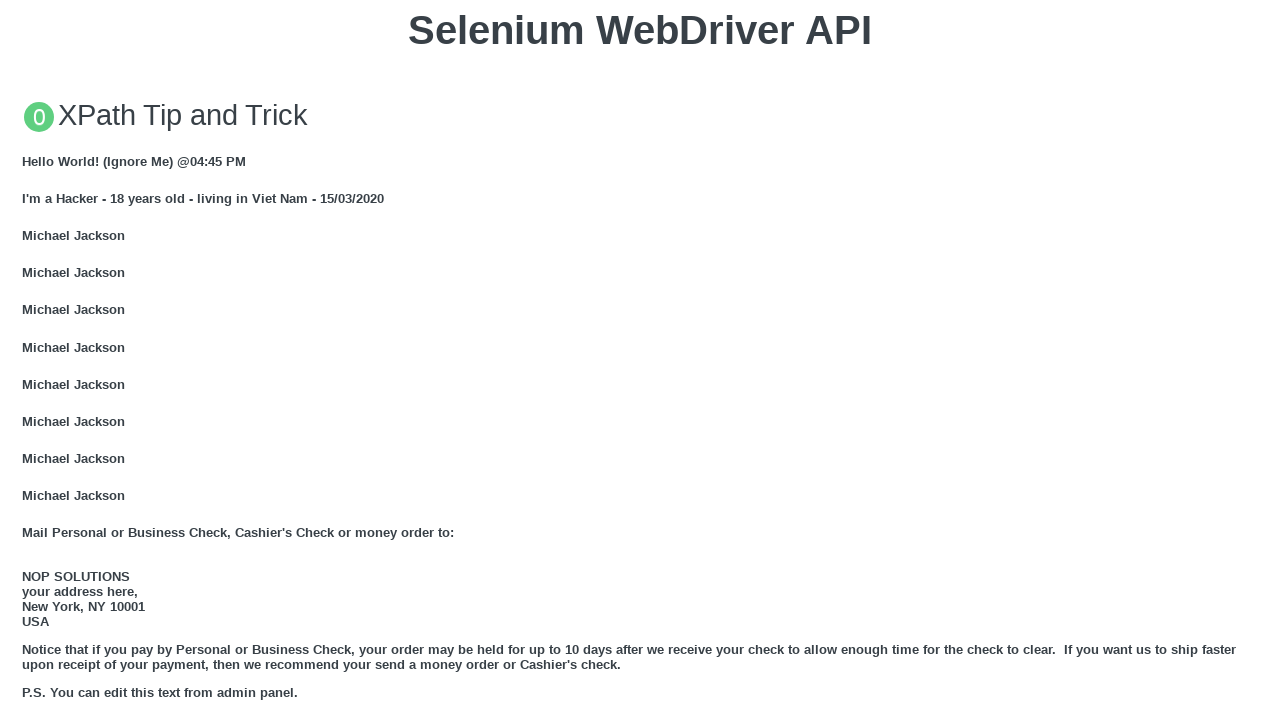

Set up dialog handler to accept prompt with 'automationfc'
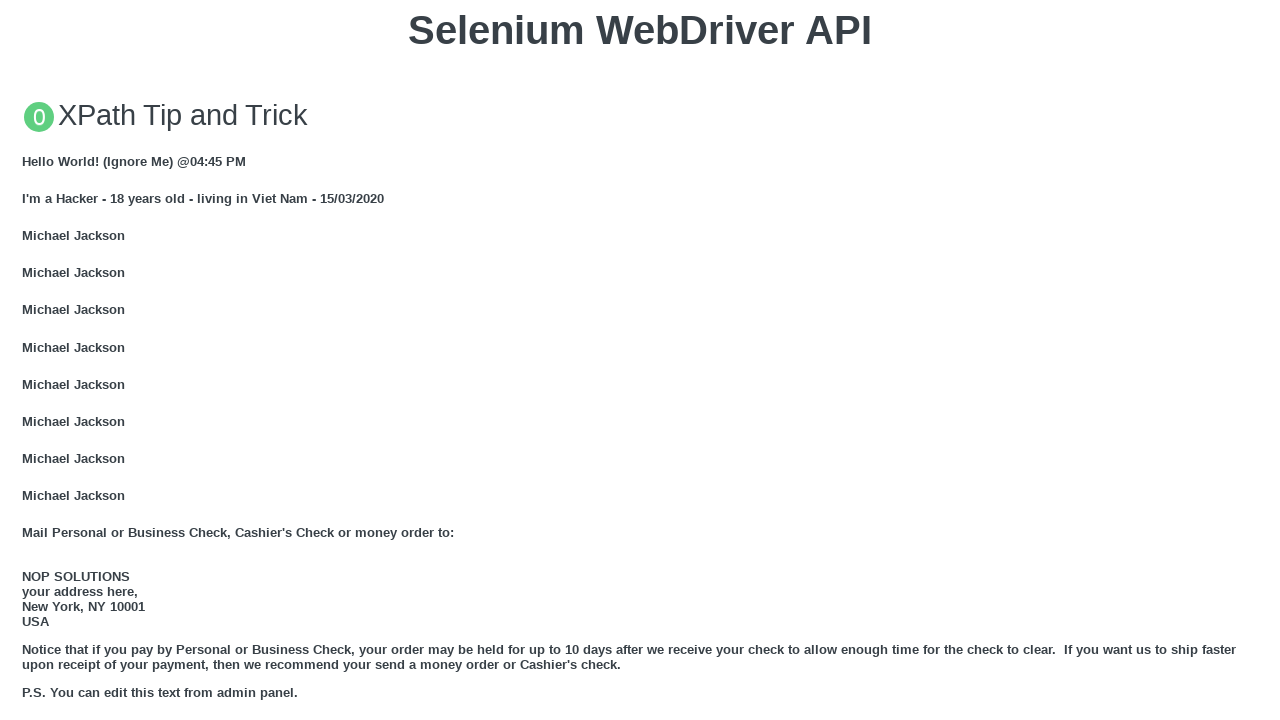

Clicked button to trigger JavaScript prompt at (640, 360) on xpath=//button[text()='Click for JS Prompt']
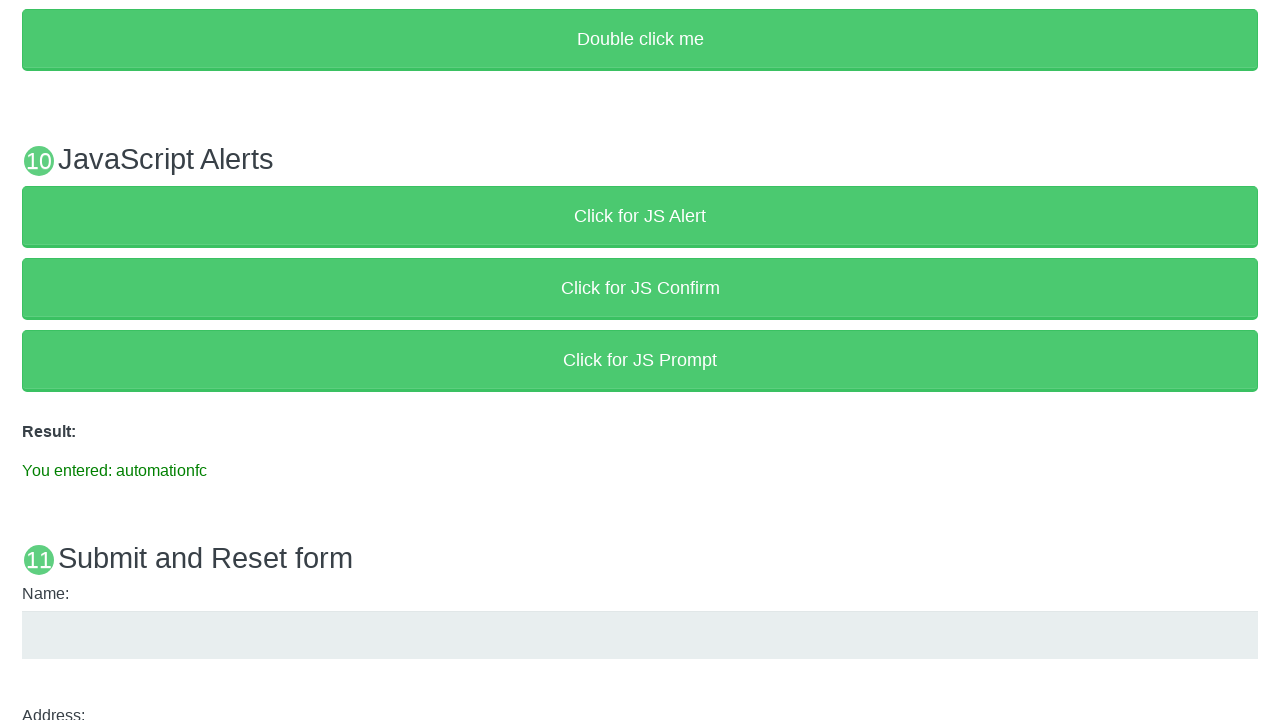

Verified prompt result text 'You entered: automationfc' appeared
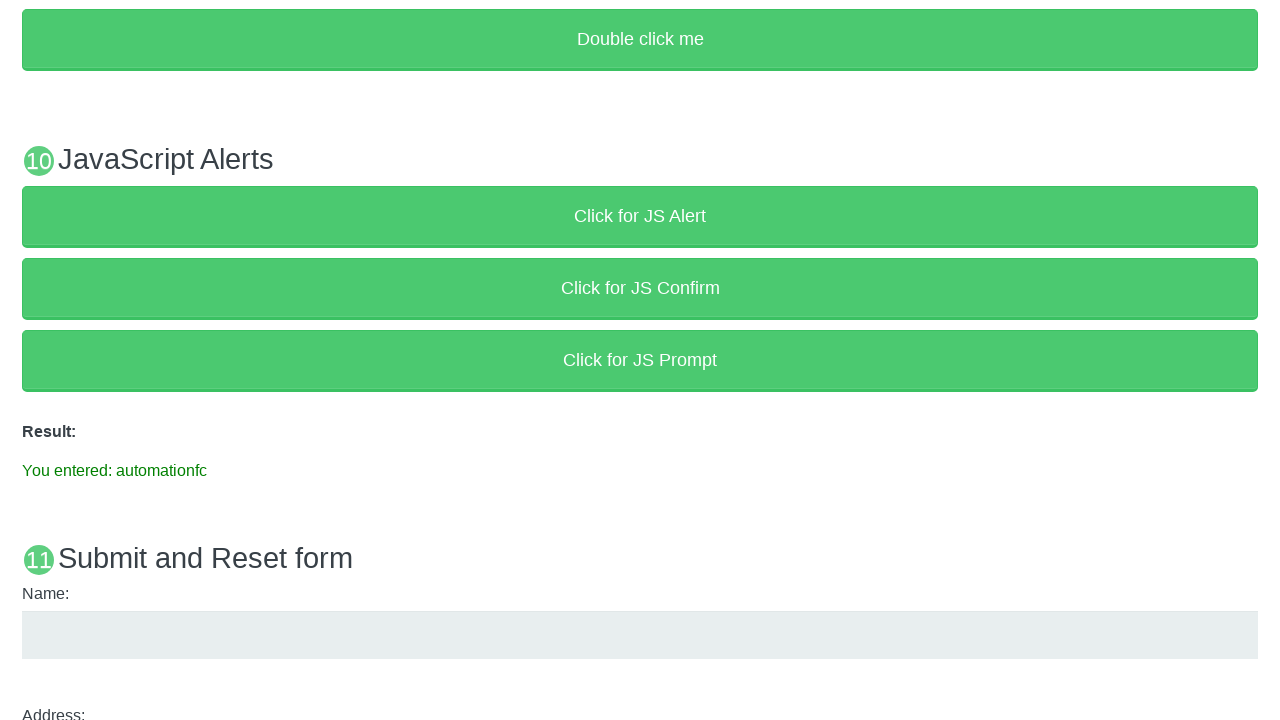

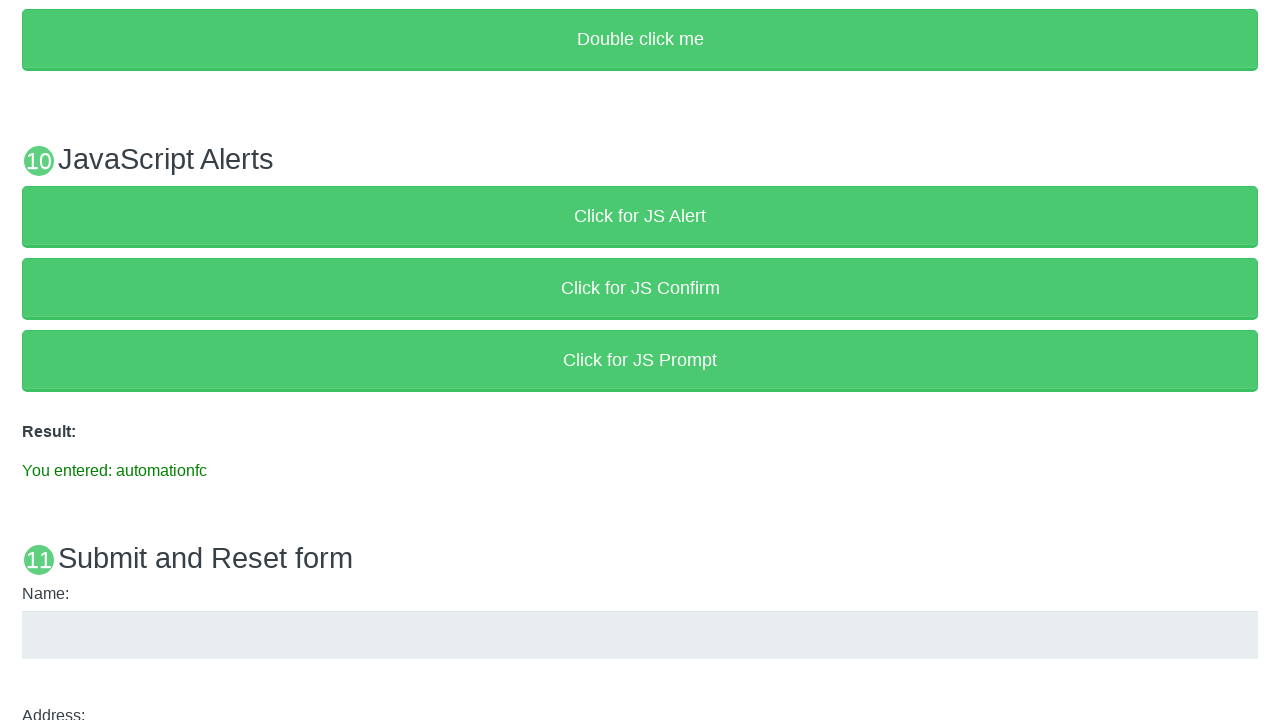